Finds and clicks on an encrypted link using partial link text matching, then fills out a registration form with personal information

Starting URL: http://suninjuly.github.io/find_link_text

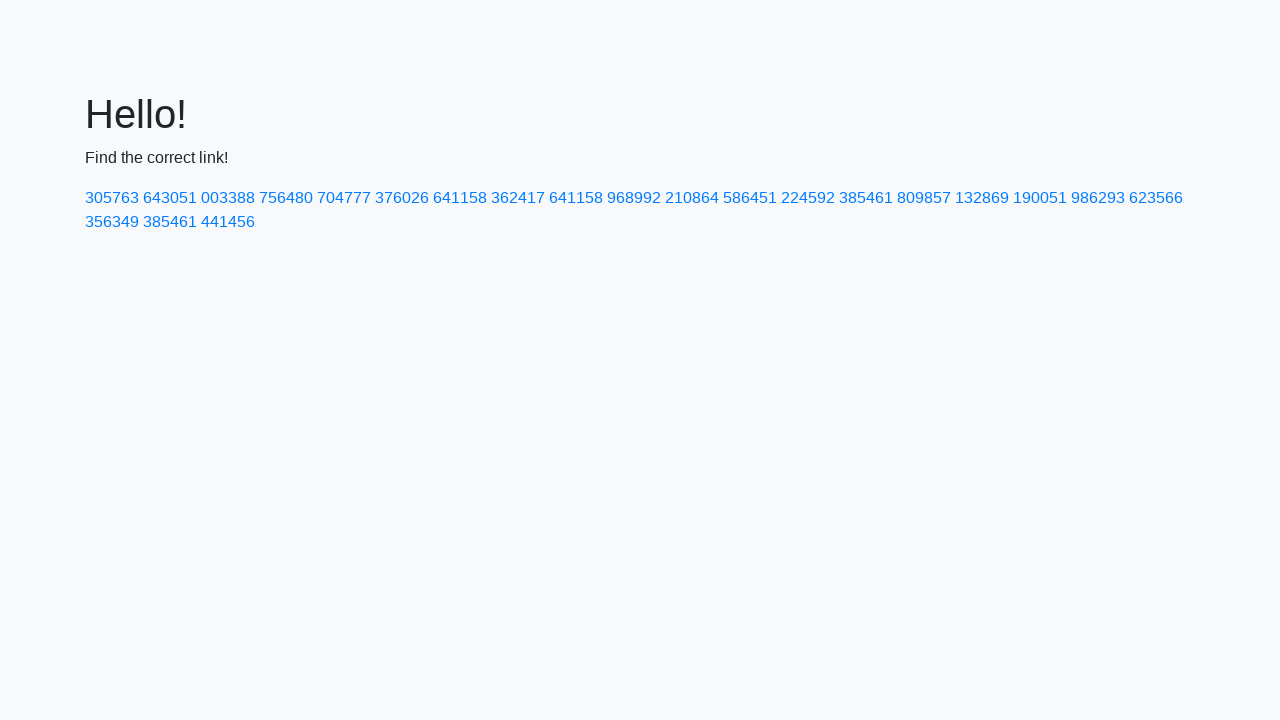

Clicked encrypted link with text '224592' at (808, 198) on a:has-text('224592')
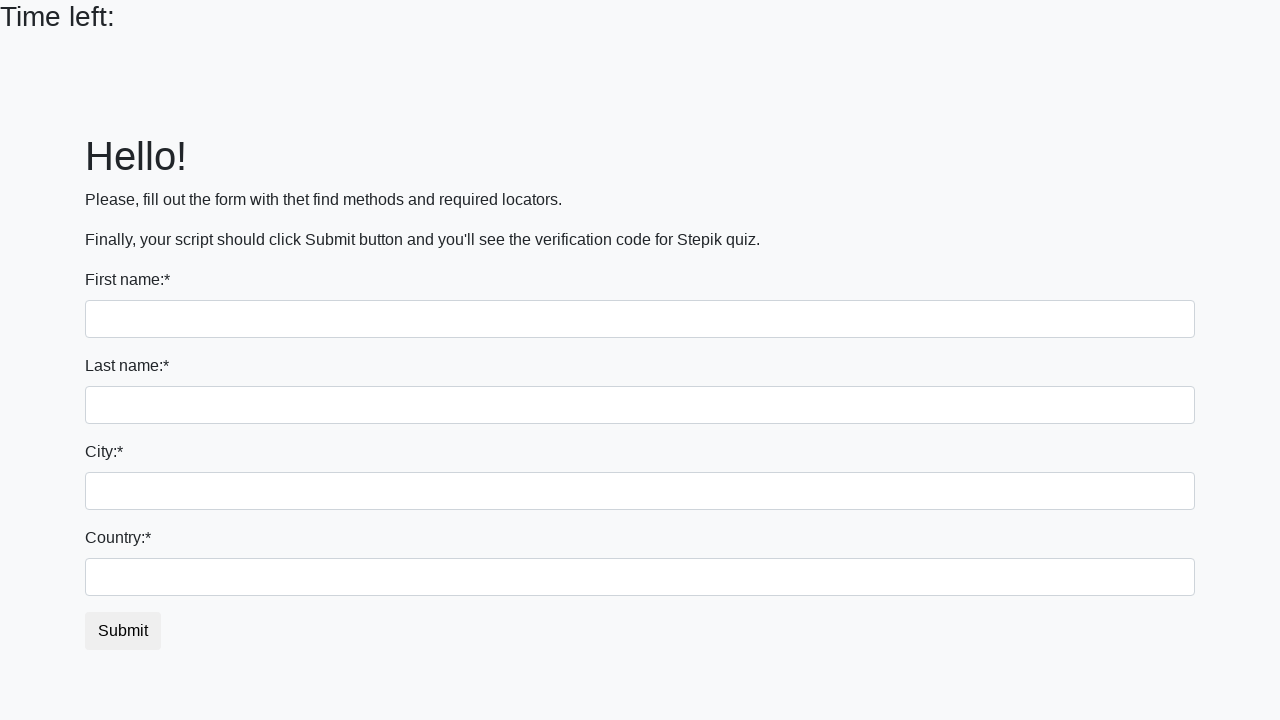

Filled first name field with 'Ivan' on input:first-of-type
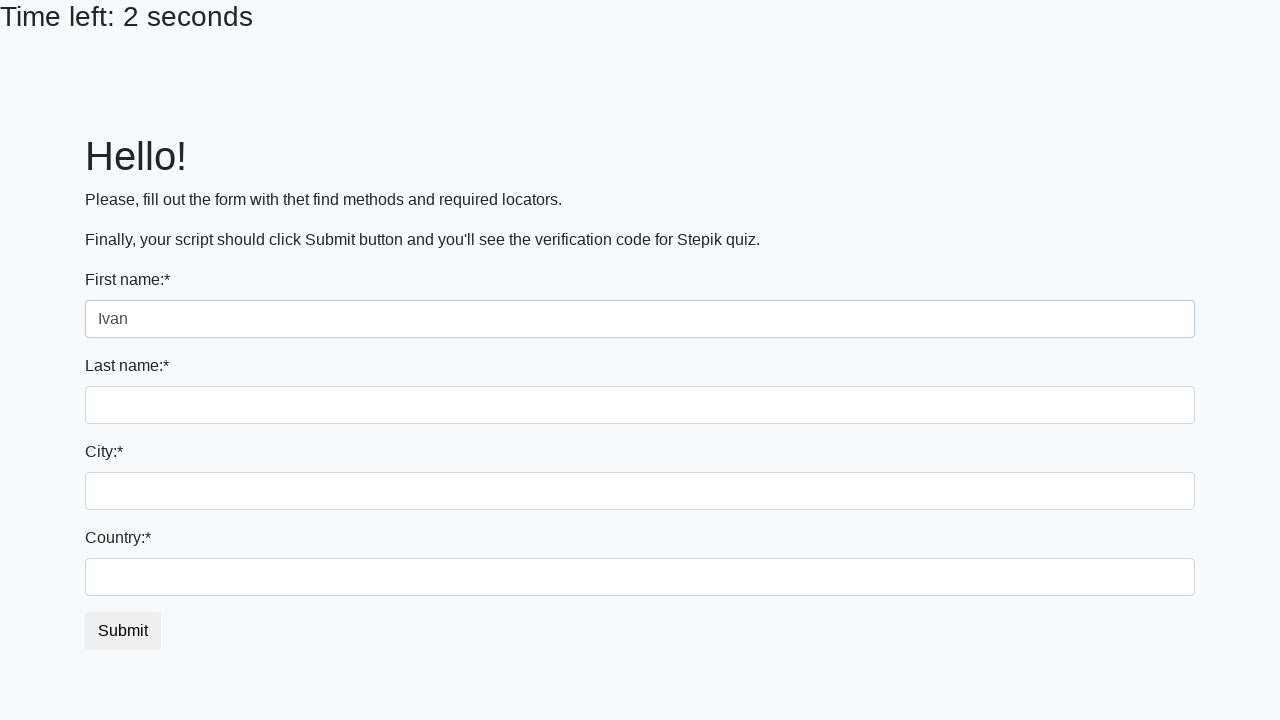

Filled last name field with 'Petrov' on input[name='last_name']
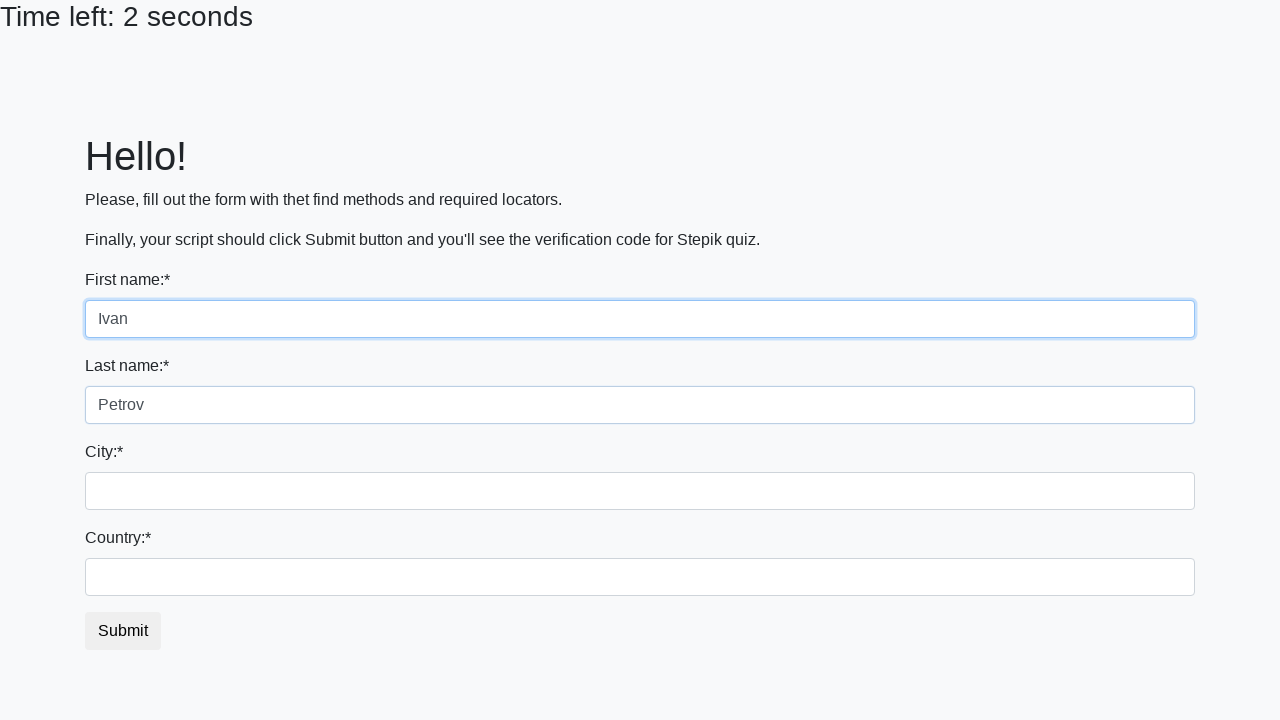

Filled city field with 'Smolensk' on input.city
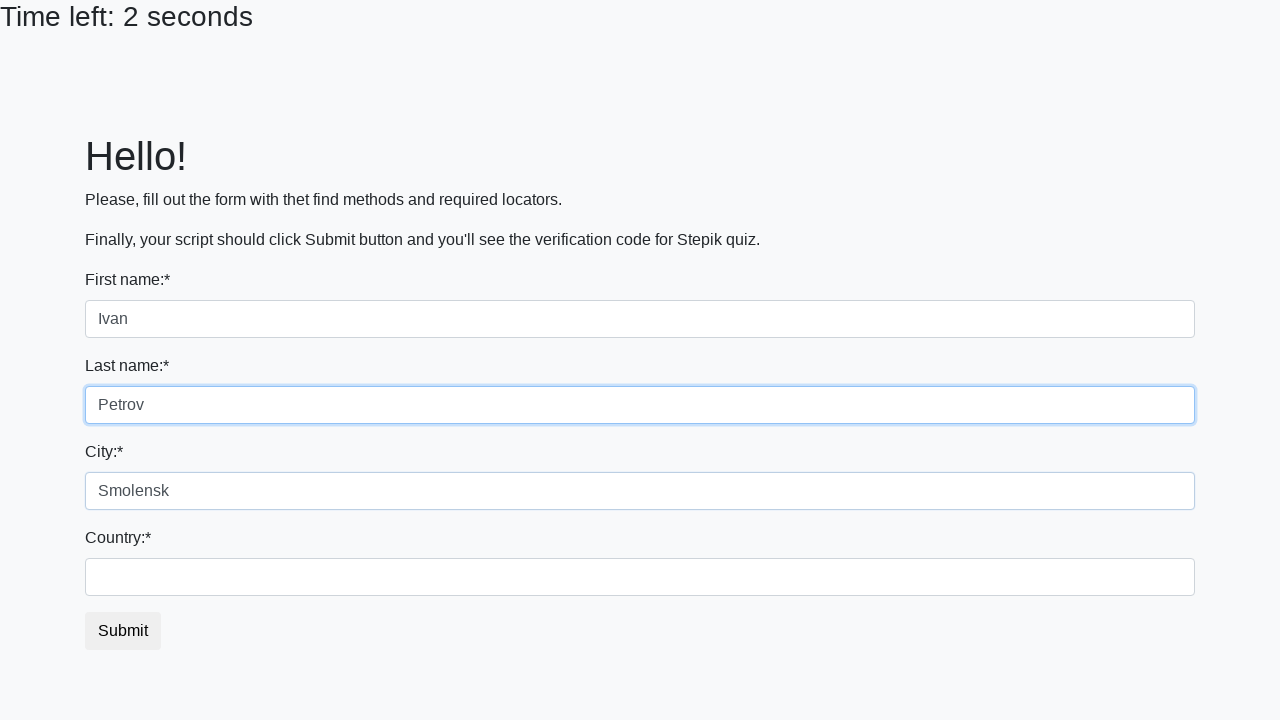

Filled country field with 'Russia' on input#country
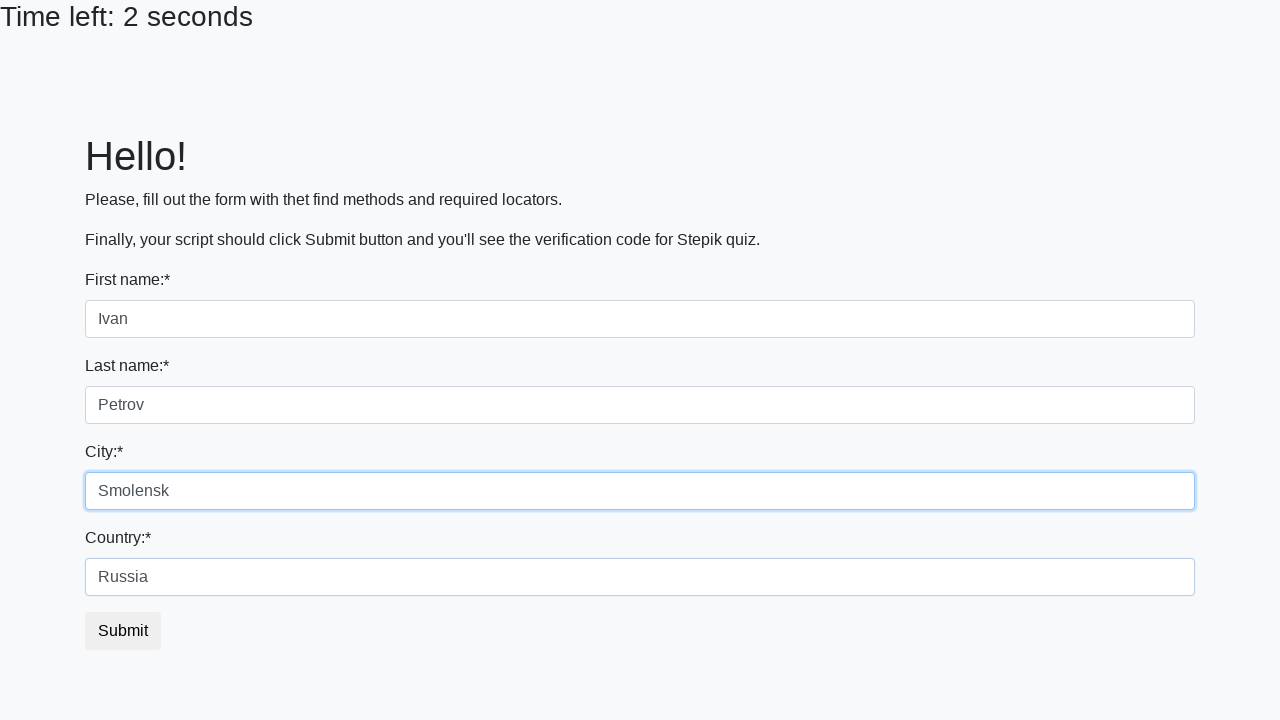

Clicked submit button to register at (123, 631) on button.btn
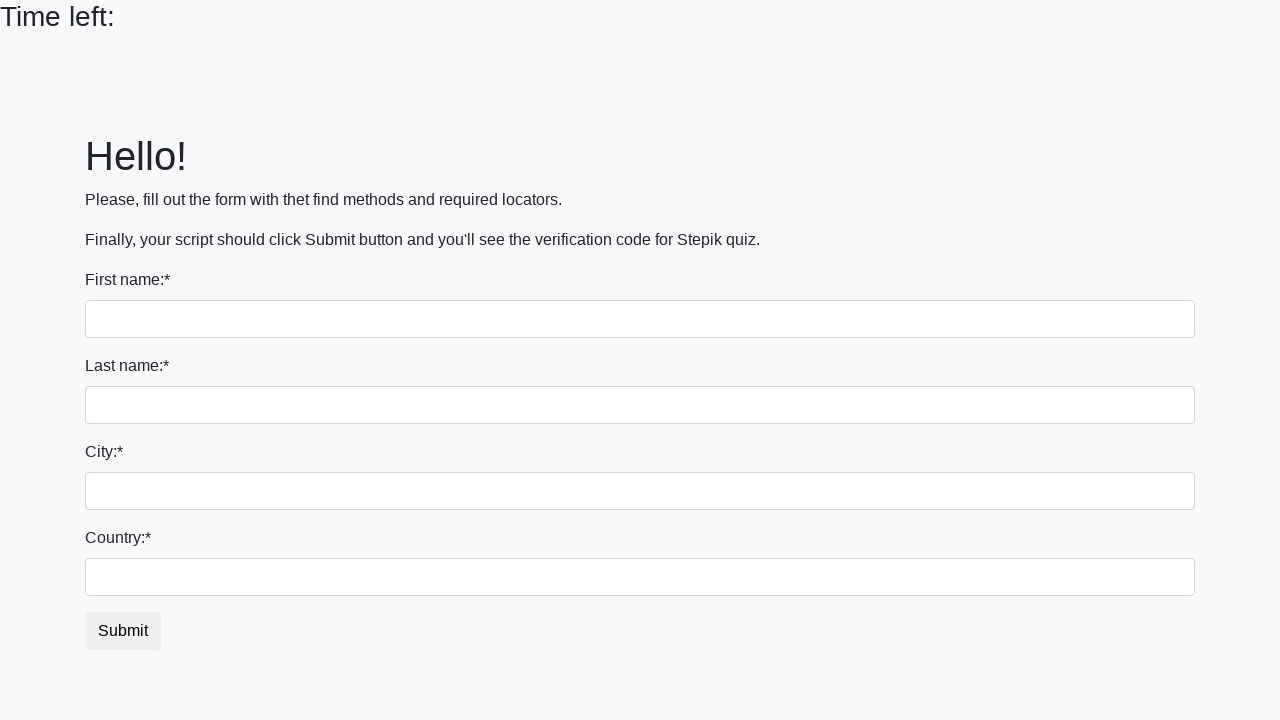

Waited 1000ms for form submission to complete
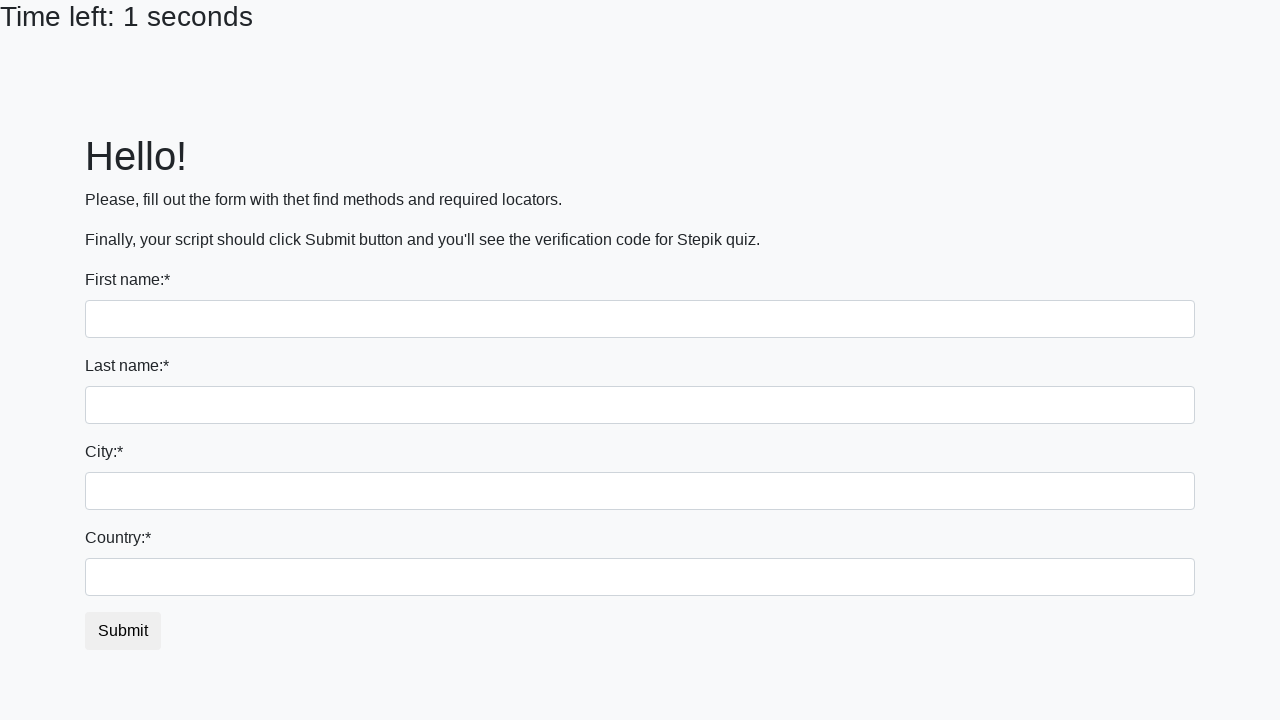

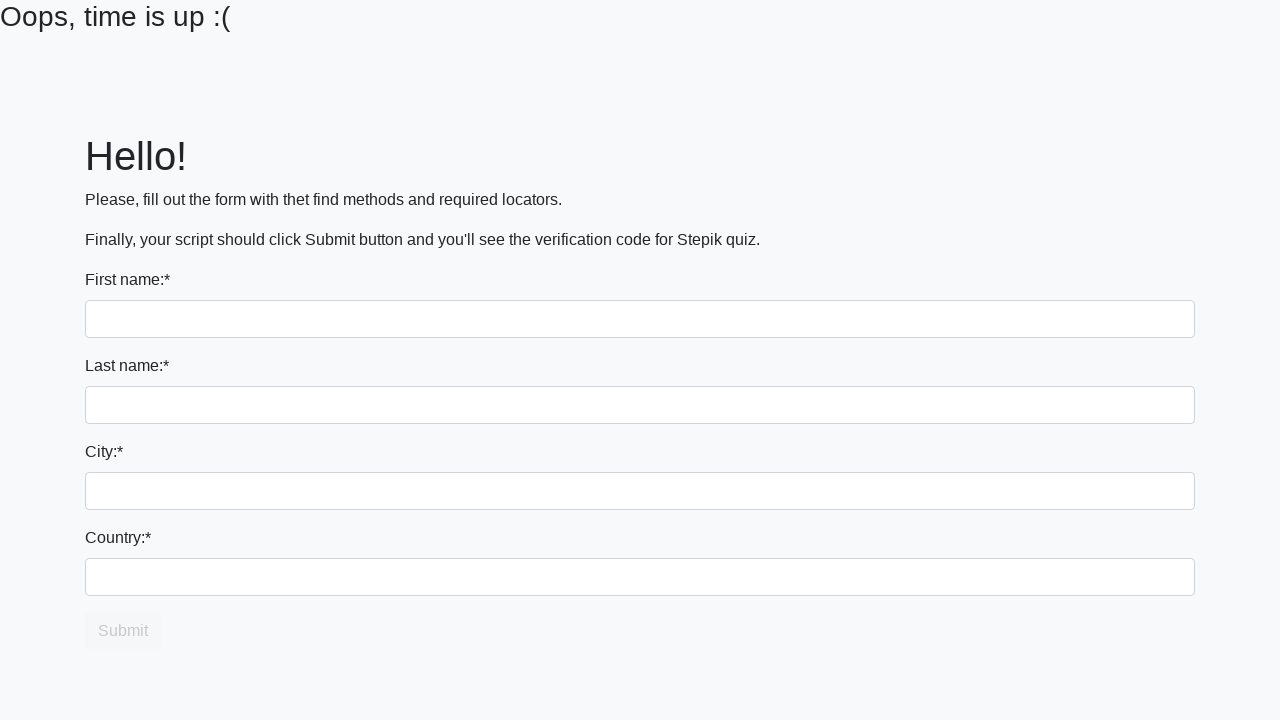